Tests a slow calculator web application by clicking number and operator buttons (9 - 5 =) and verifying the result displays 4 after the calculation completes.

Starting URL: https://bonigarcia.dev/selenium-webdriver-java/slow-calculator.html

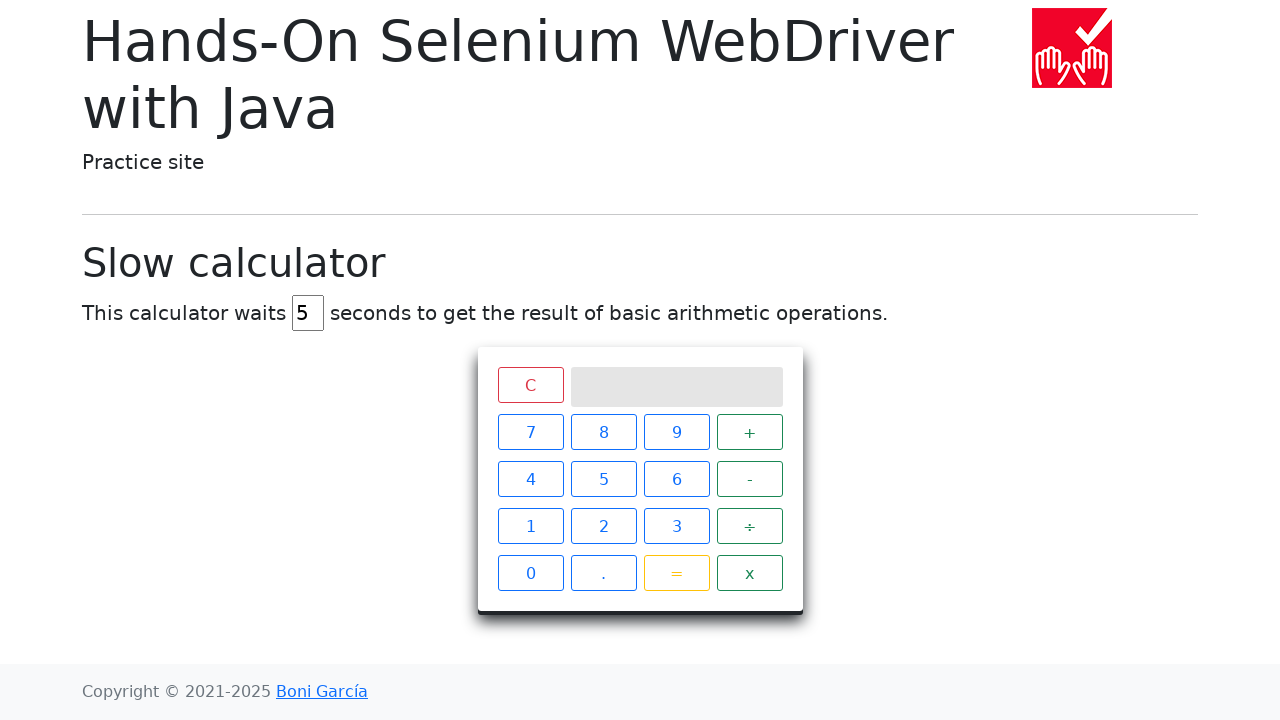

Navigated to slow calculator web application
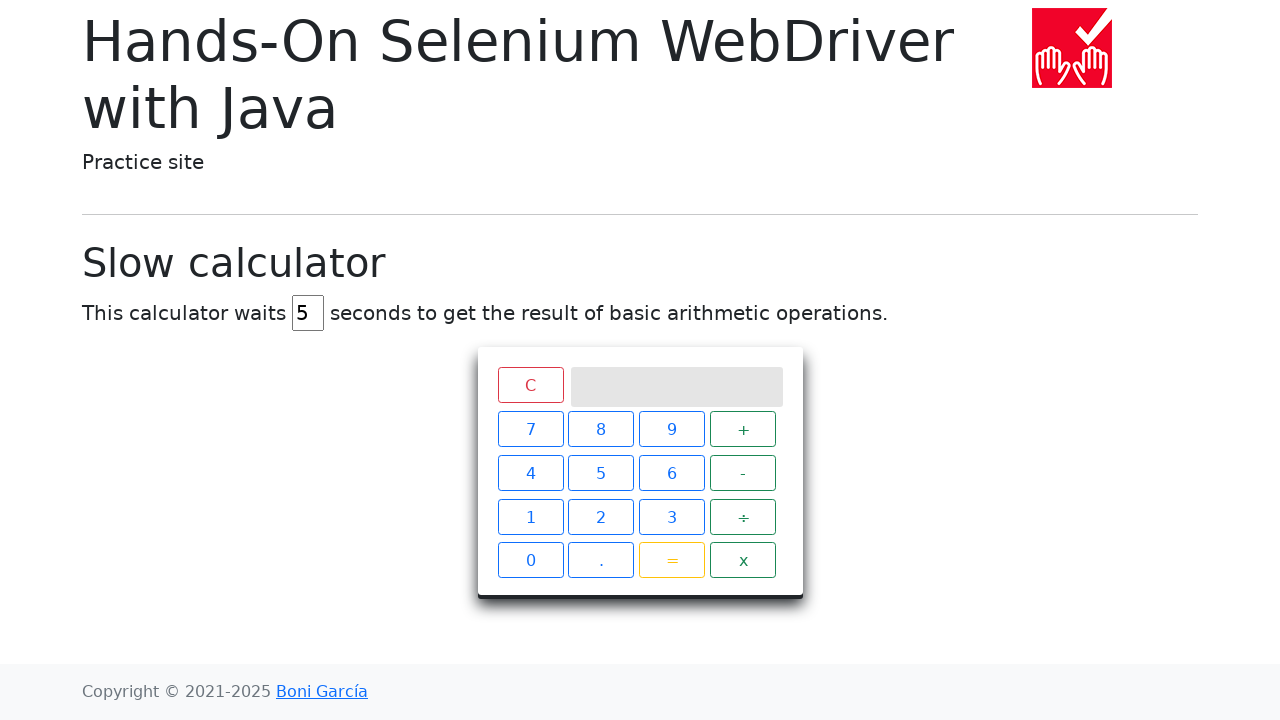

Clicked number button '9' at (676, 432) on xpath=//span[.='9']
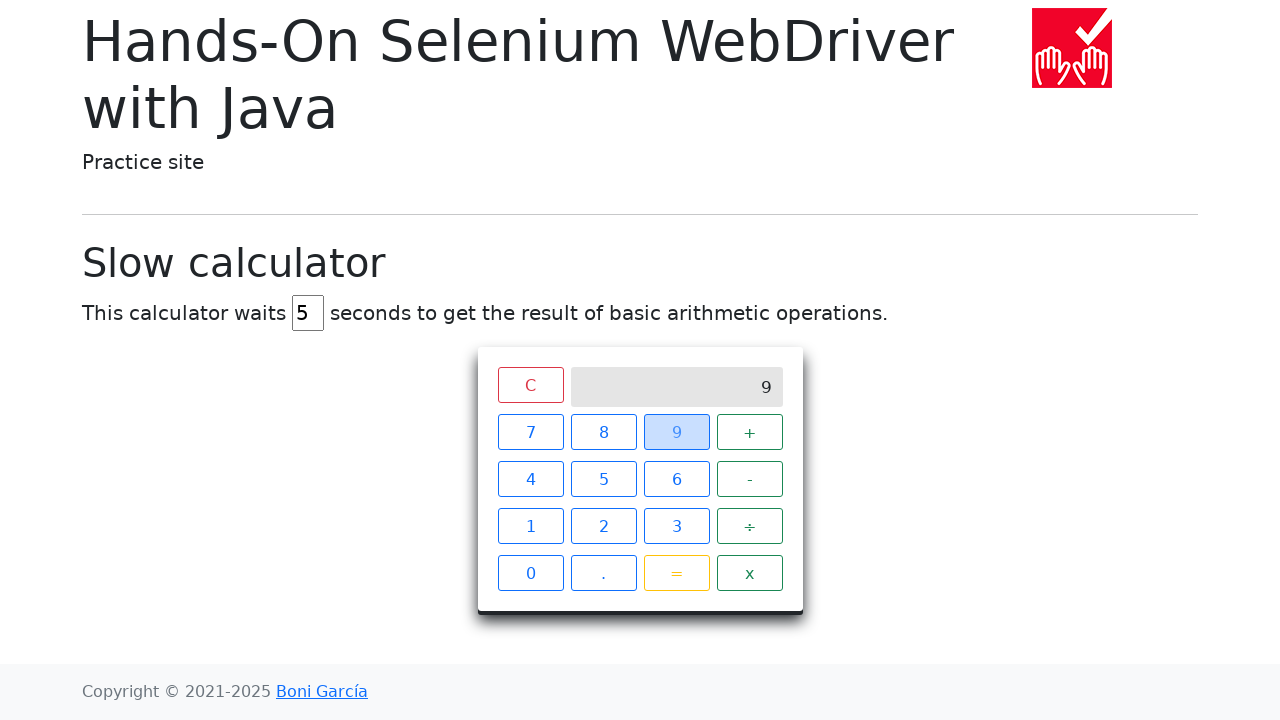

Clicked operator button '-' (minus) at (750, 479) on xpath=//span[.='-']
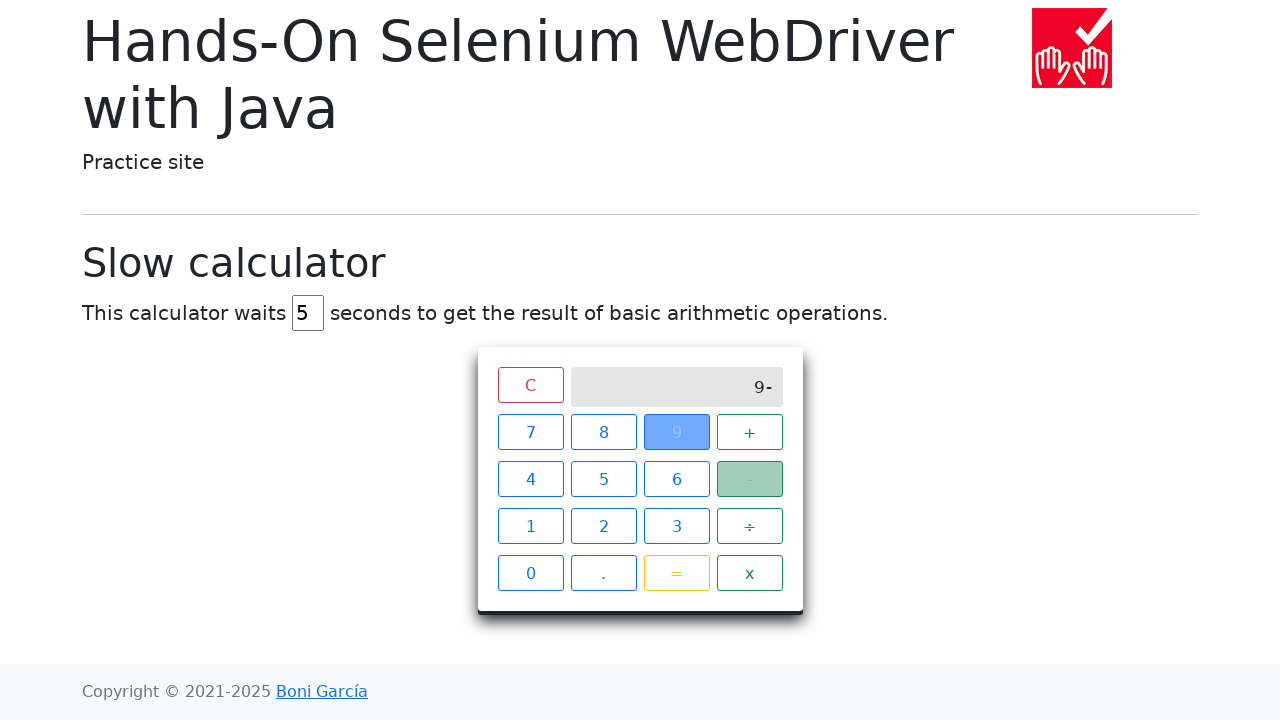

Clicked number button '5' at (604, 479) on xpath=//span[.='5']
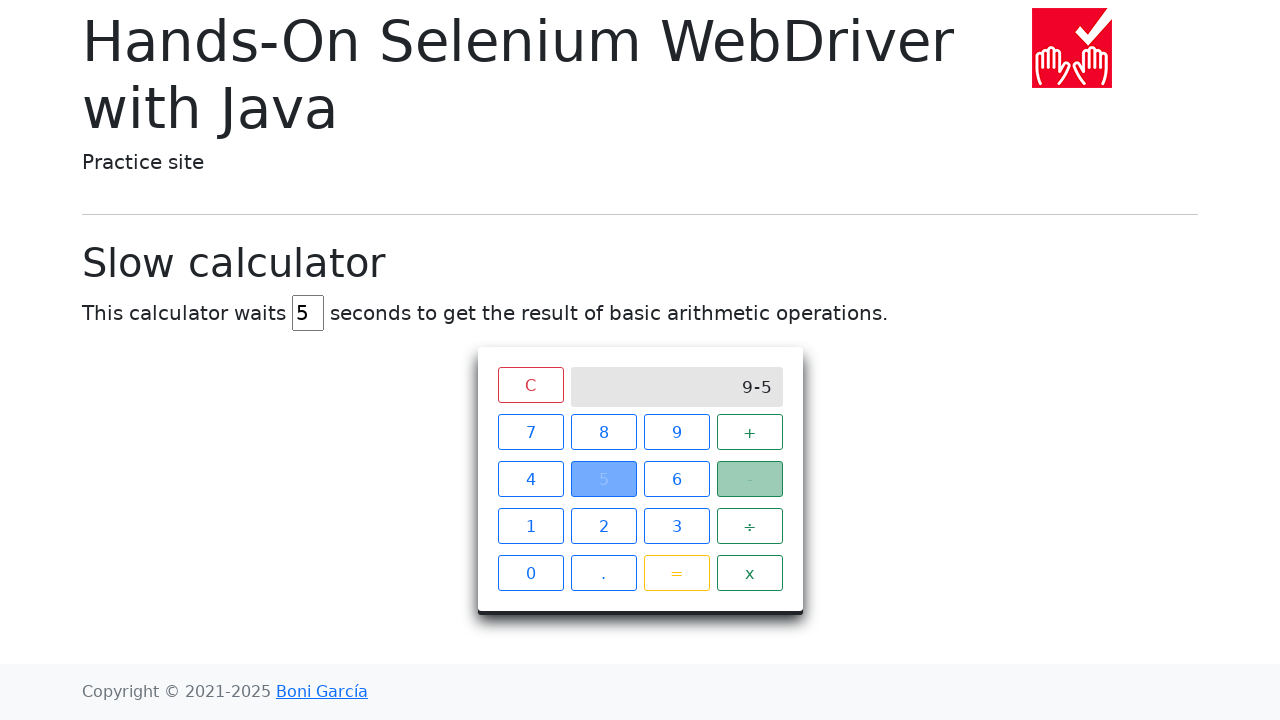

Clicked equals button to calculate result at (676, 573) on xpath=//span[.='=']
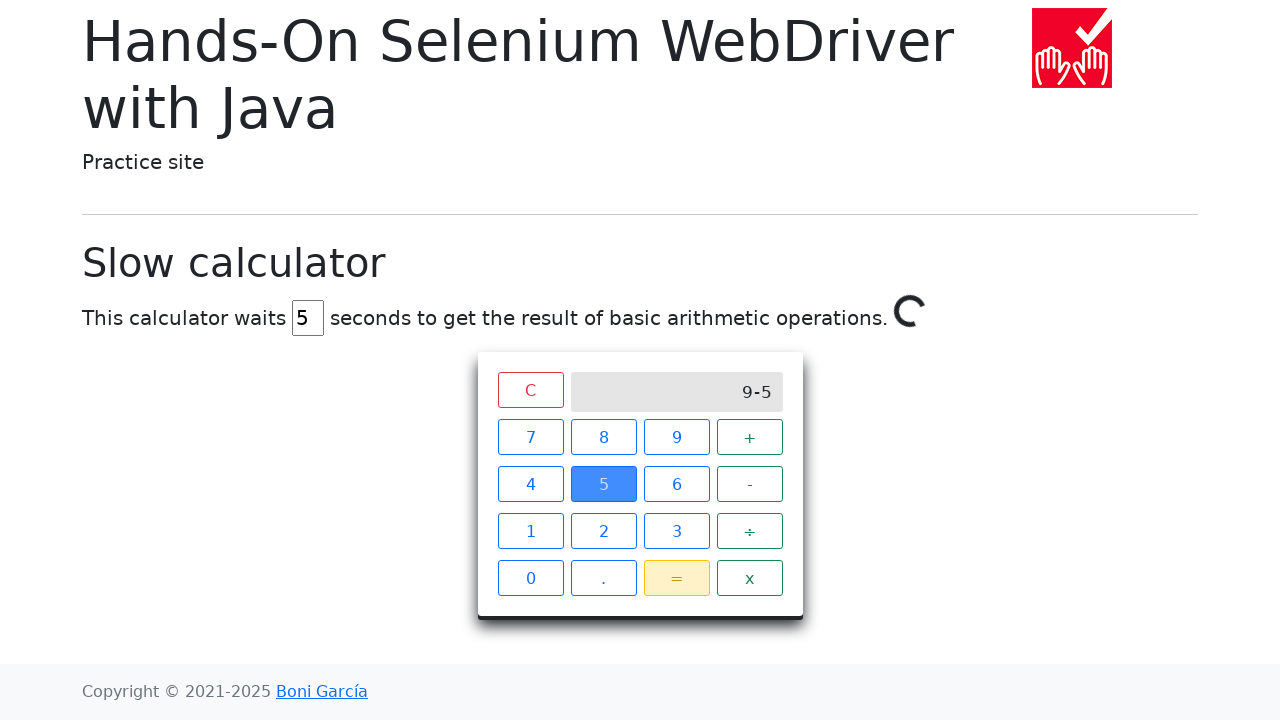

Calculation completed and result '4' is displayed on screen
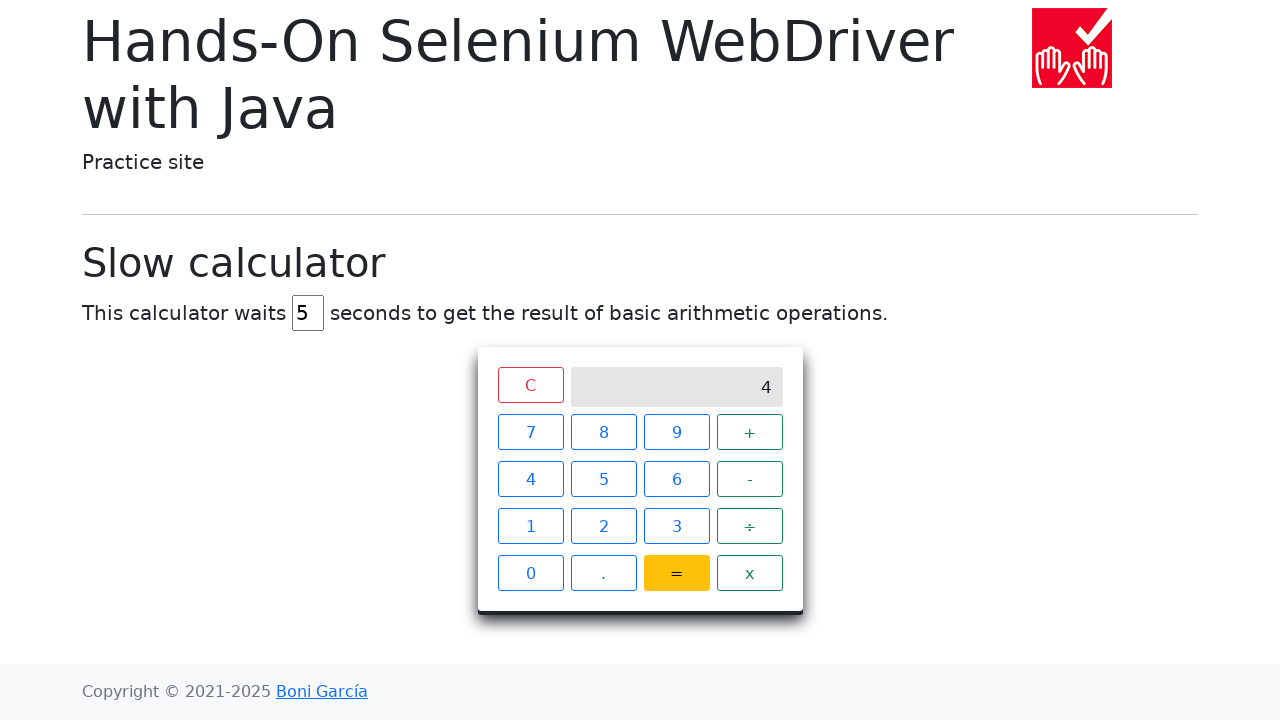

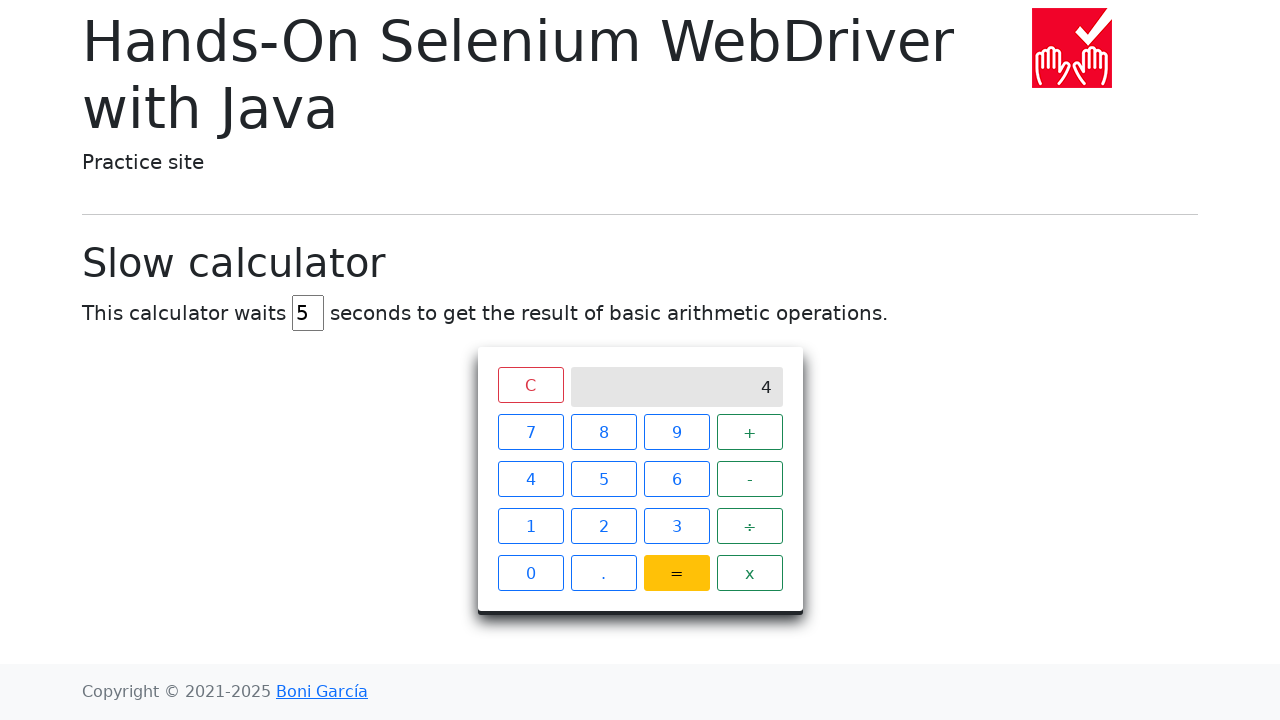